Tests product search functionality on an e-commerce practice site by typing a search query, verifying the number of visible results, and clicking "ADD TO CART" on a specific product.

Starting URL: https://rahulshettyacademy.com/seleniumPractise/#/

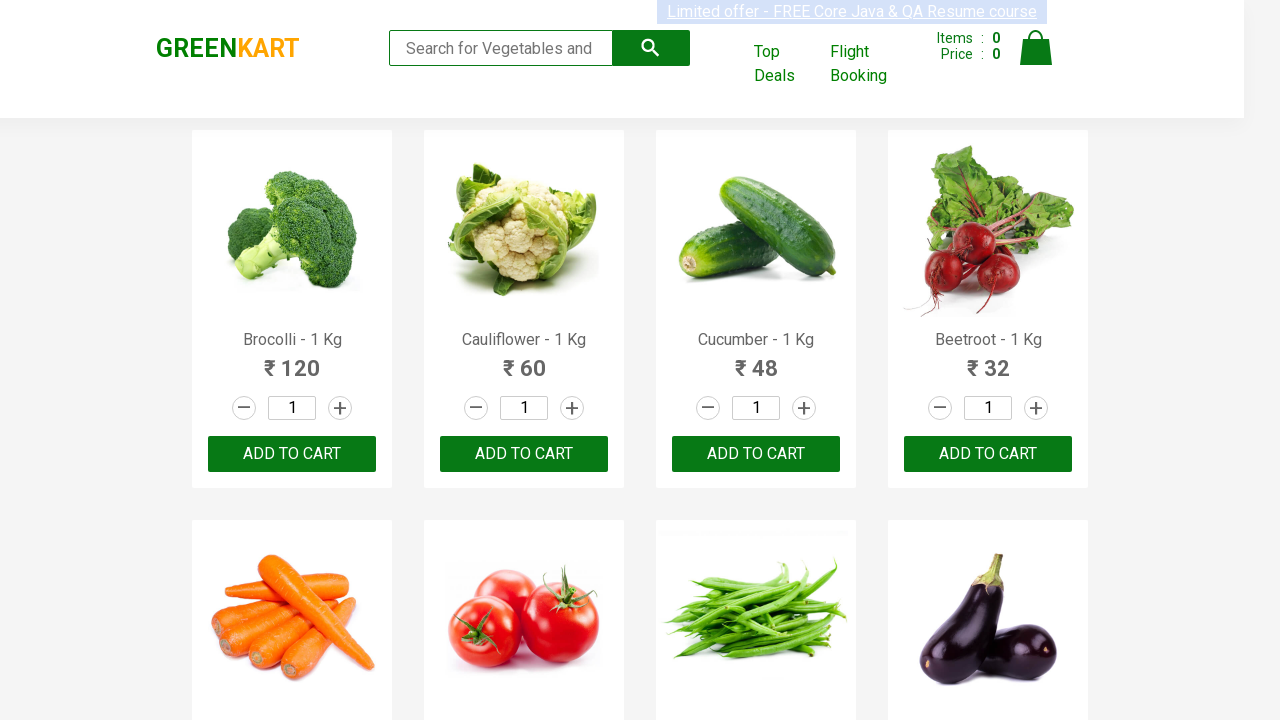

Filled search field with 'ca' on .search-keyword
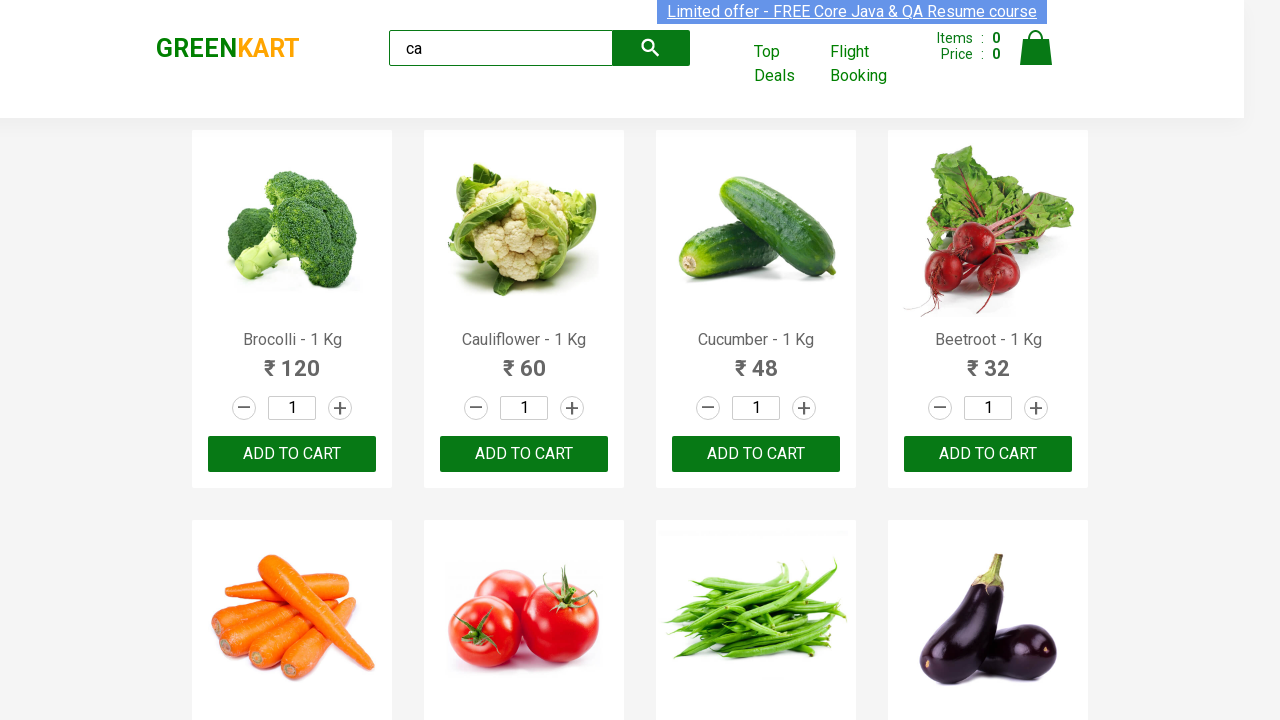

Waited 2 seconds for search results to load
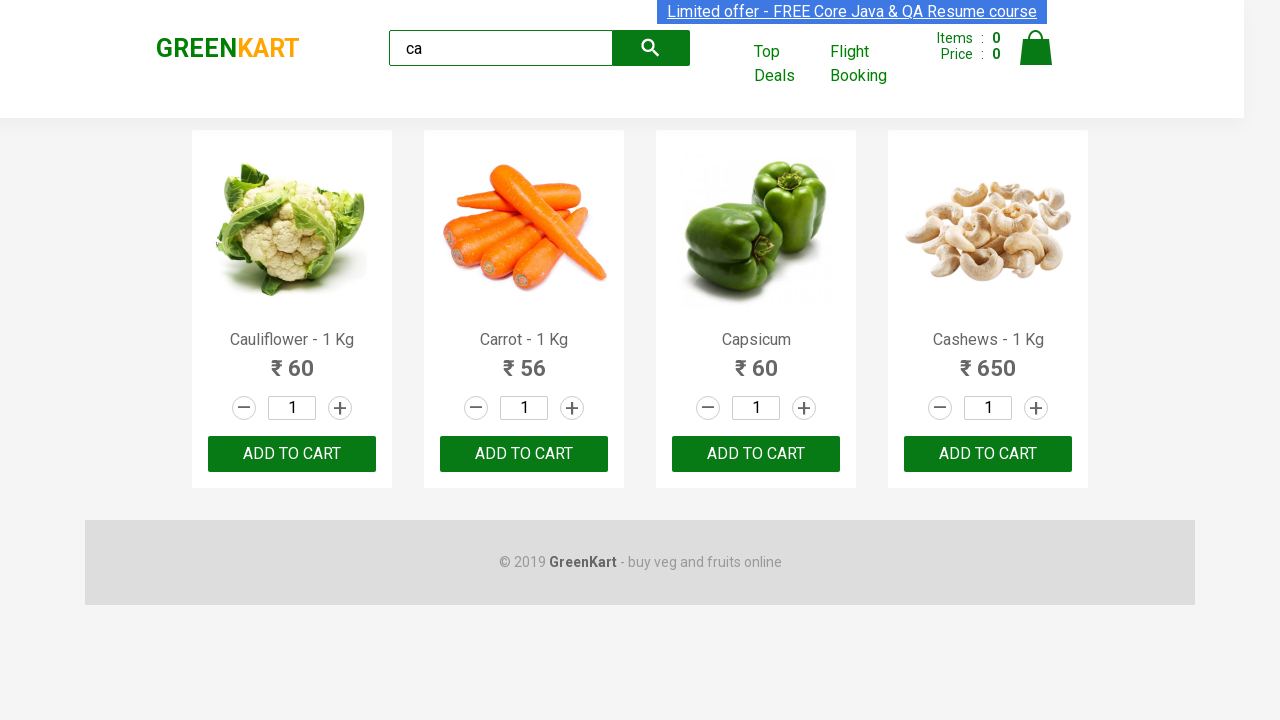

Located visible product elements
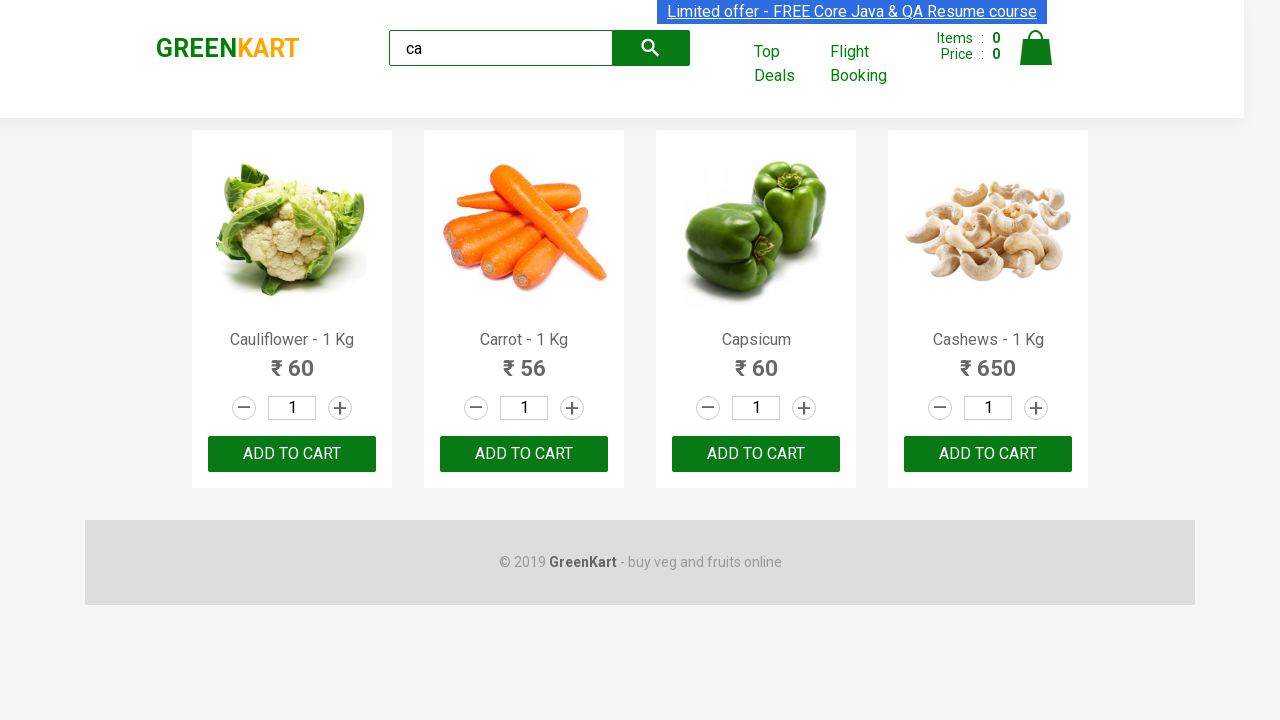

Verified 4 visible products are displayed
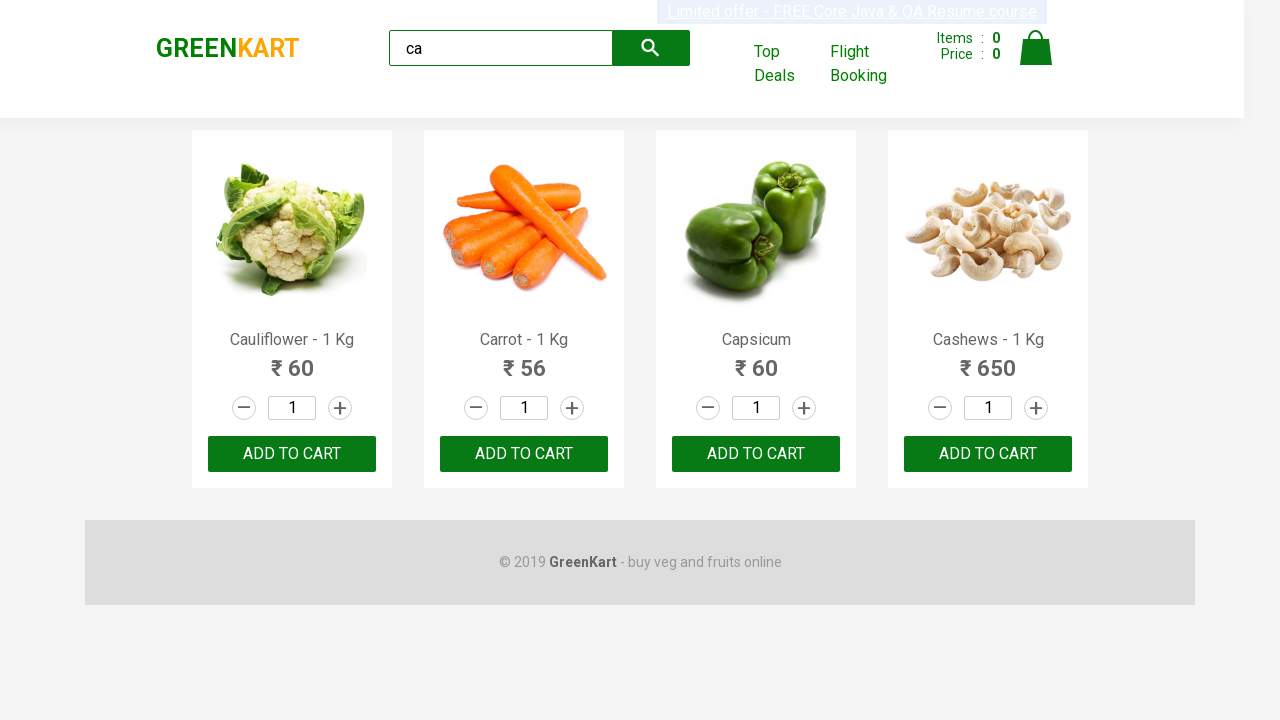

Located all product items in products container
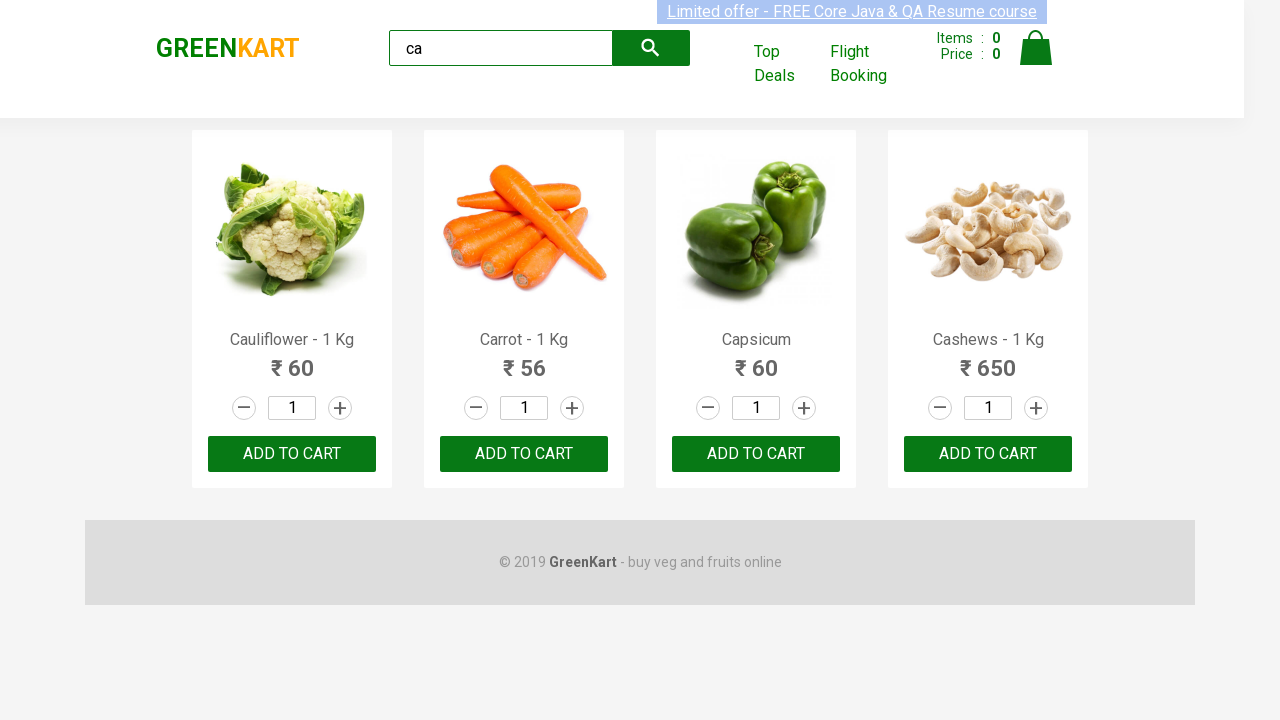

Verified 4 products exist in products container
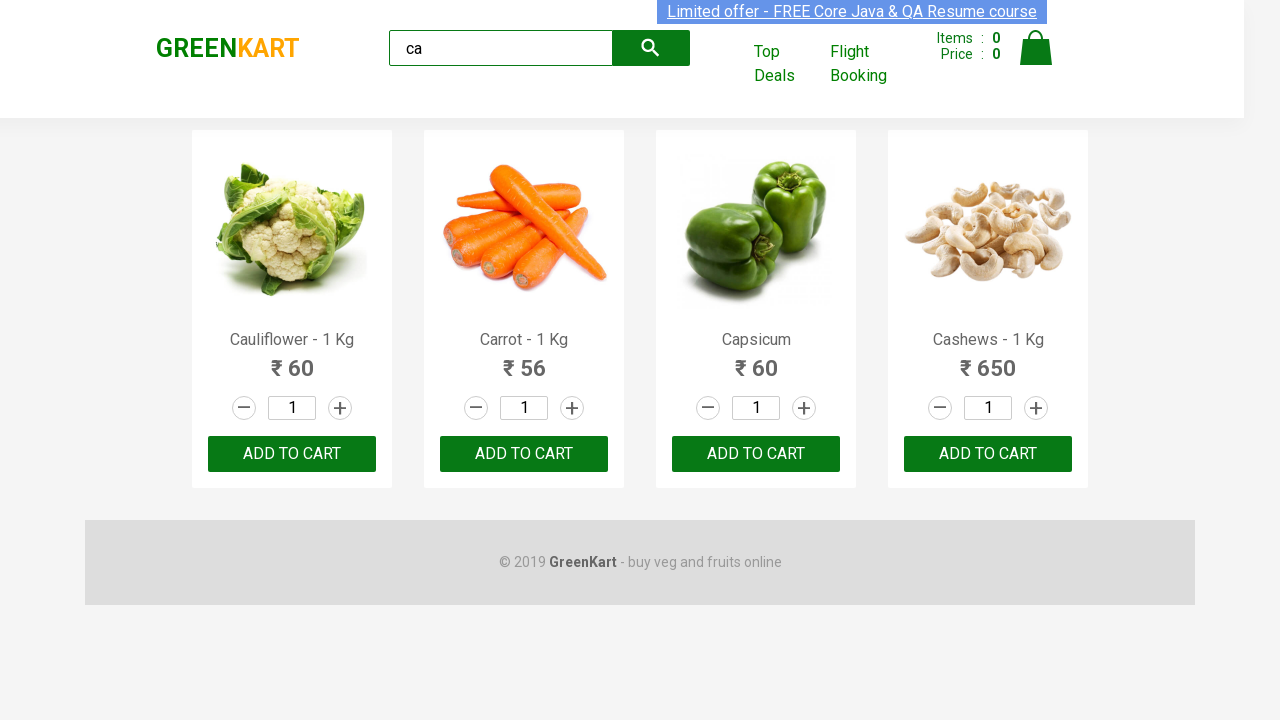

Clicked ADD TO CART button on the 3rd product at (756, 454) on .products .product >> nth=2 >> text=ADD TO CART
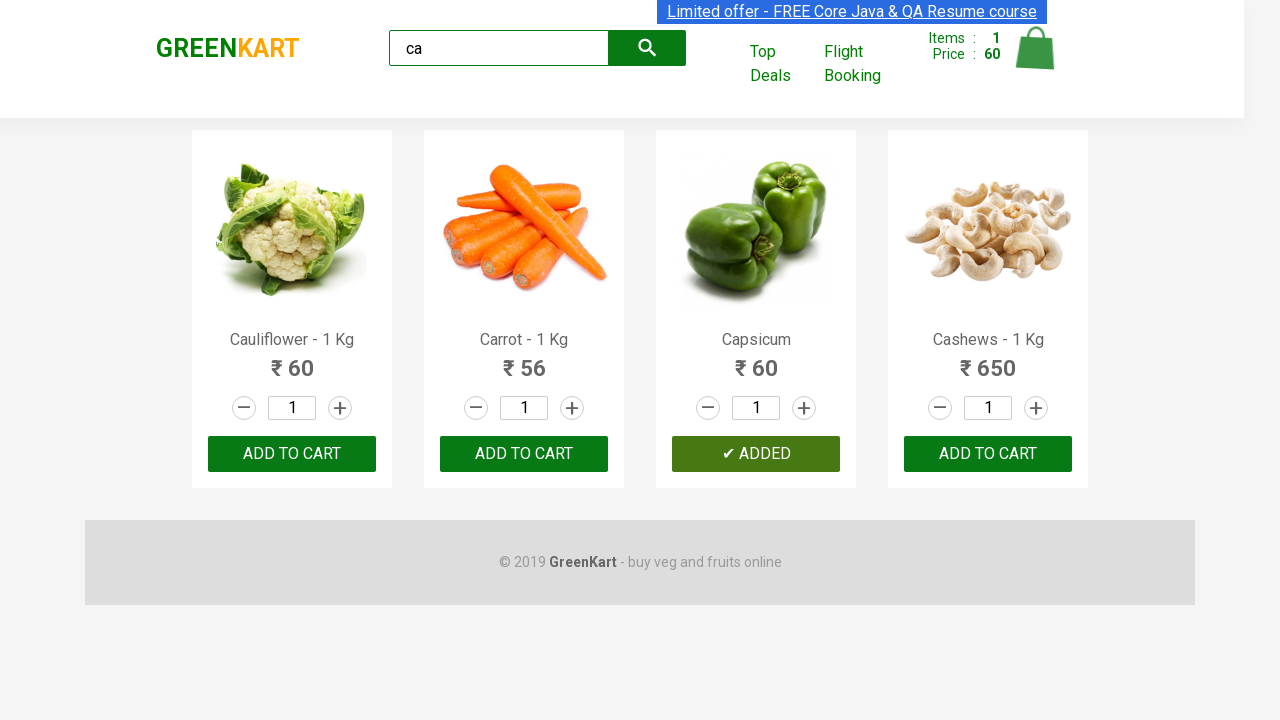

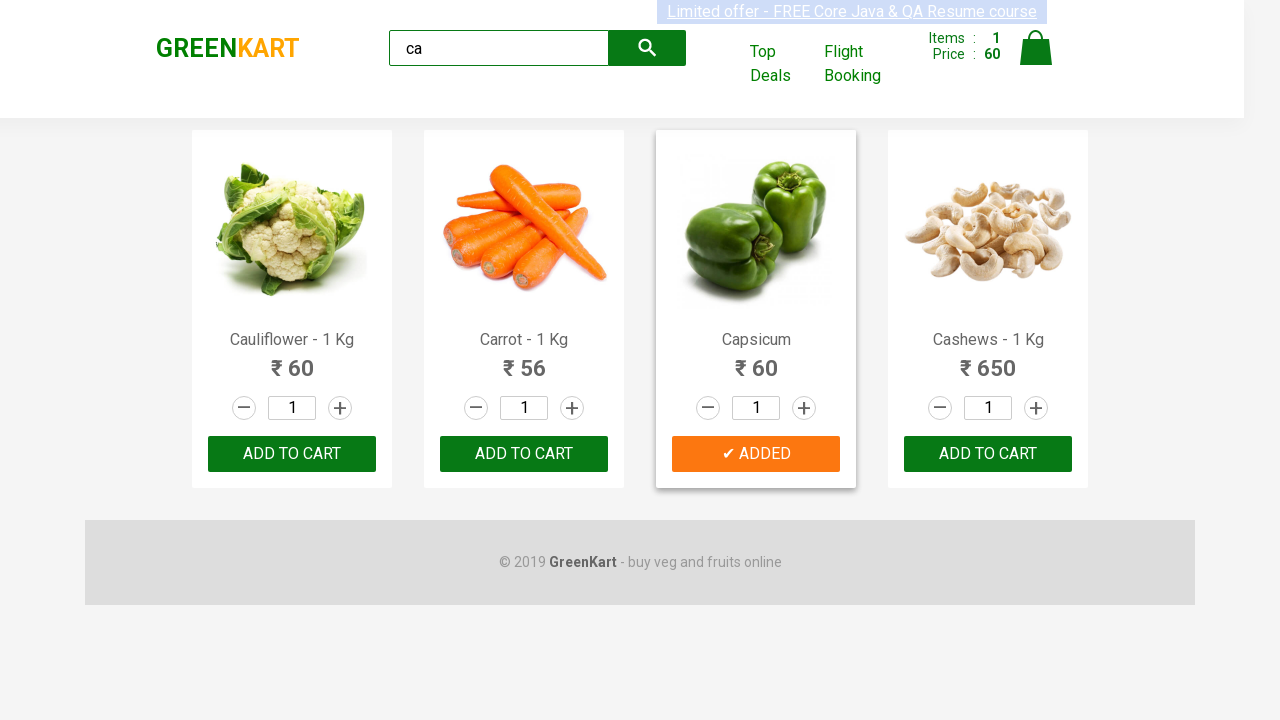